Tests keyboard input events by typing a character and performing copy operations with keyboard shortcuts

Starting URL: https://www.training-support.net/selenium/input-events

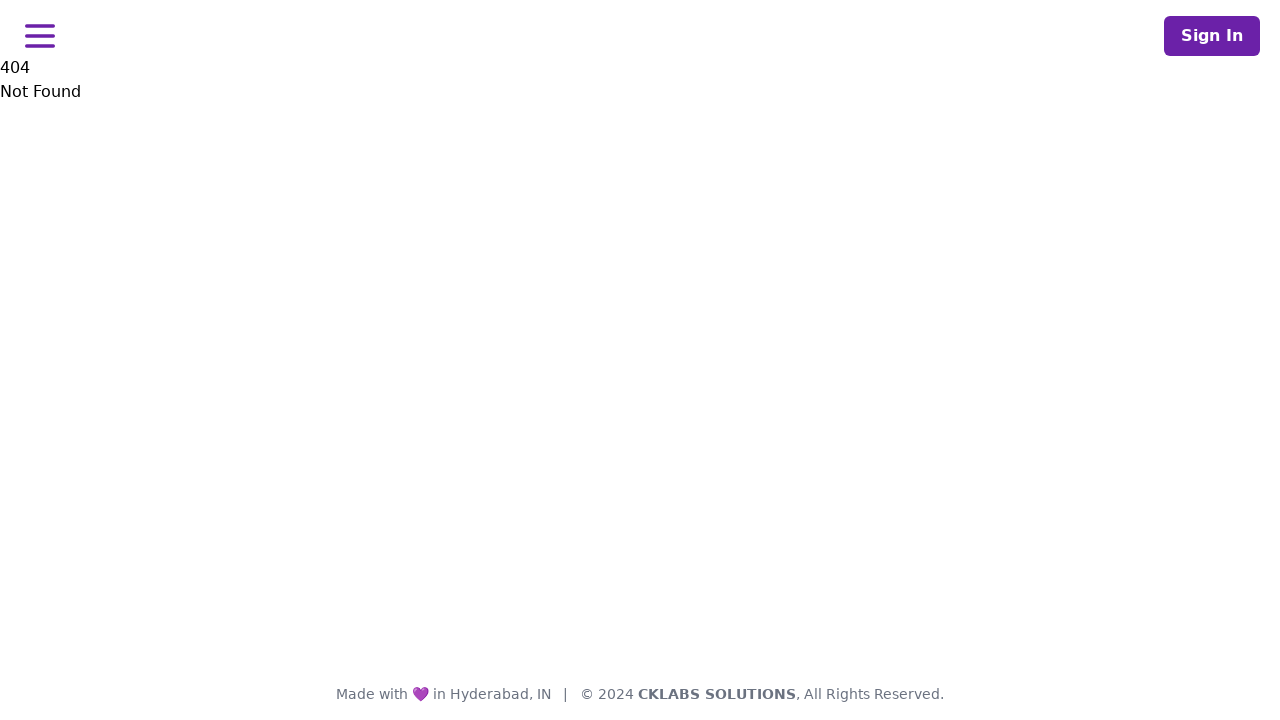

Typed the letter 'S' into the input field
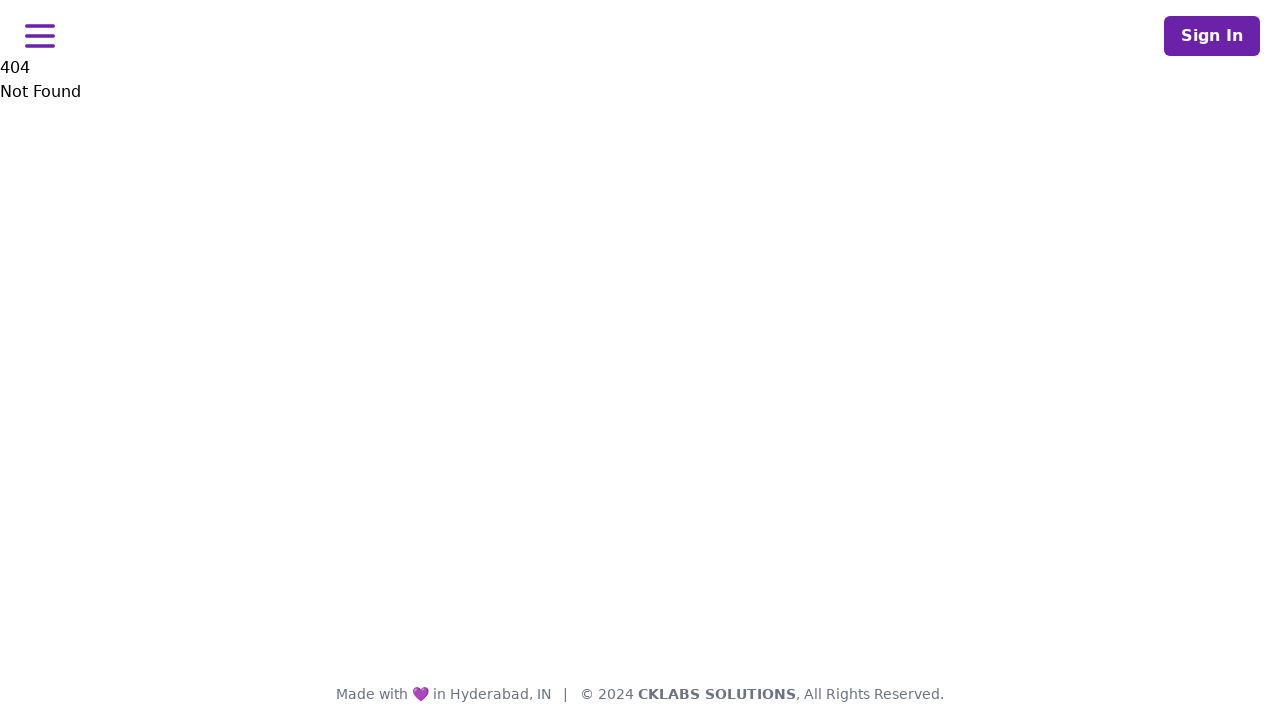

Pressed down Control key
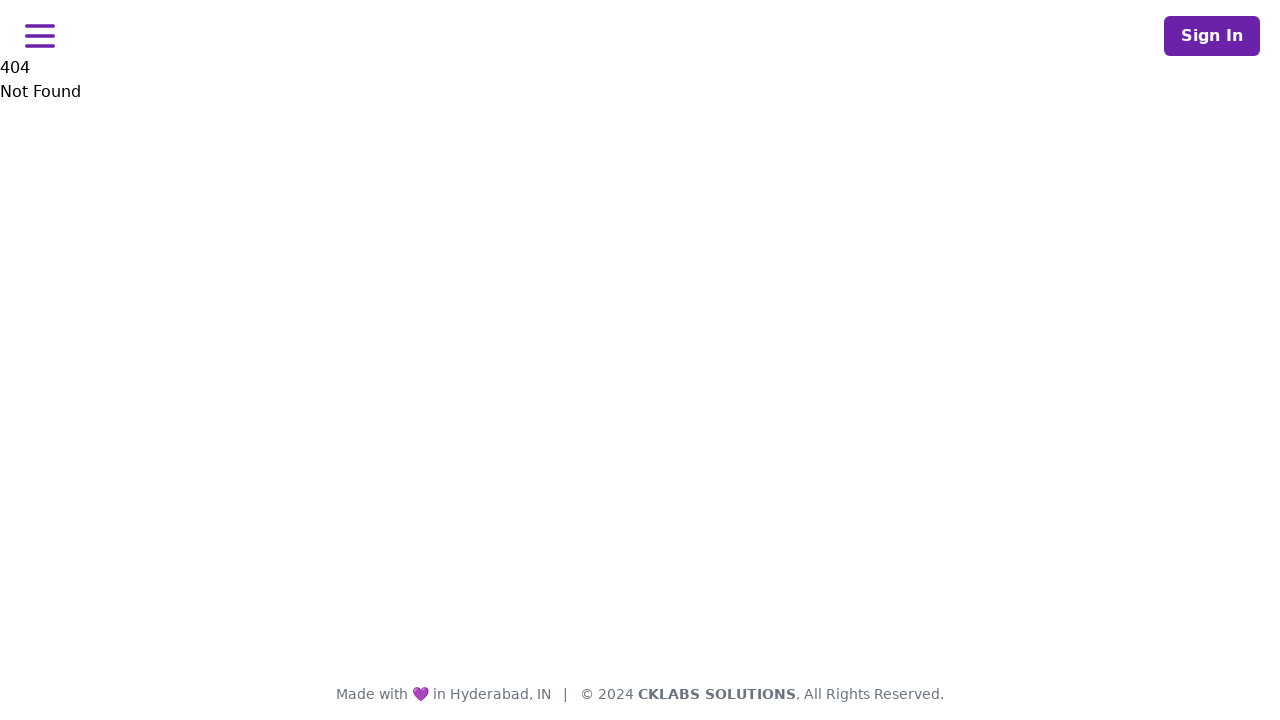

Pressed 'A' key to select all text with Ctrl+A
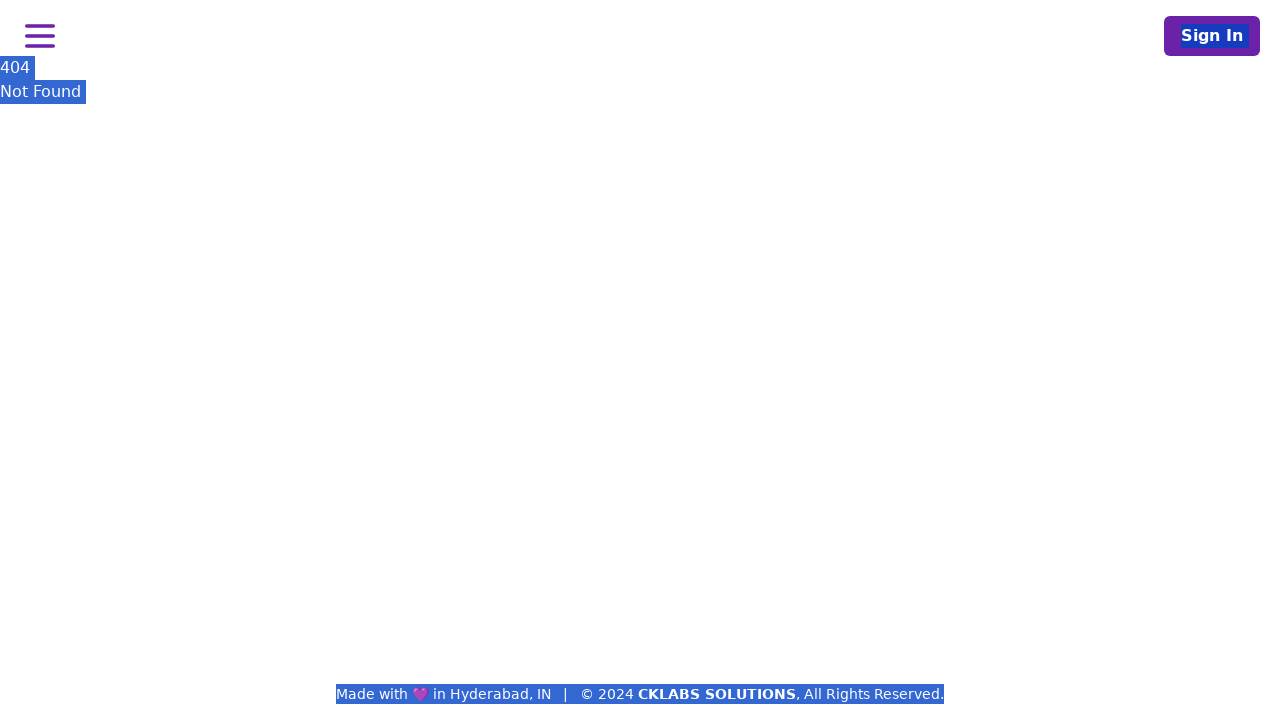

Pressed 'C' key to copy selected text with Ctrl+C
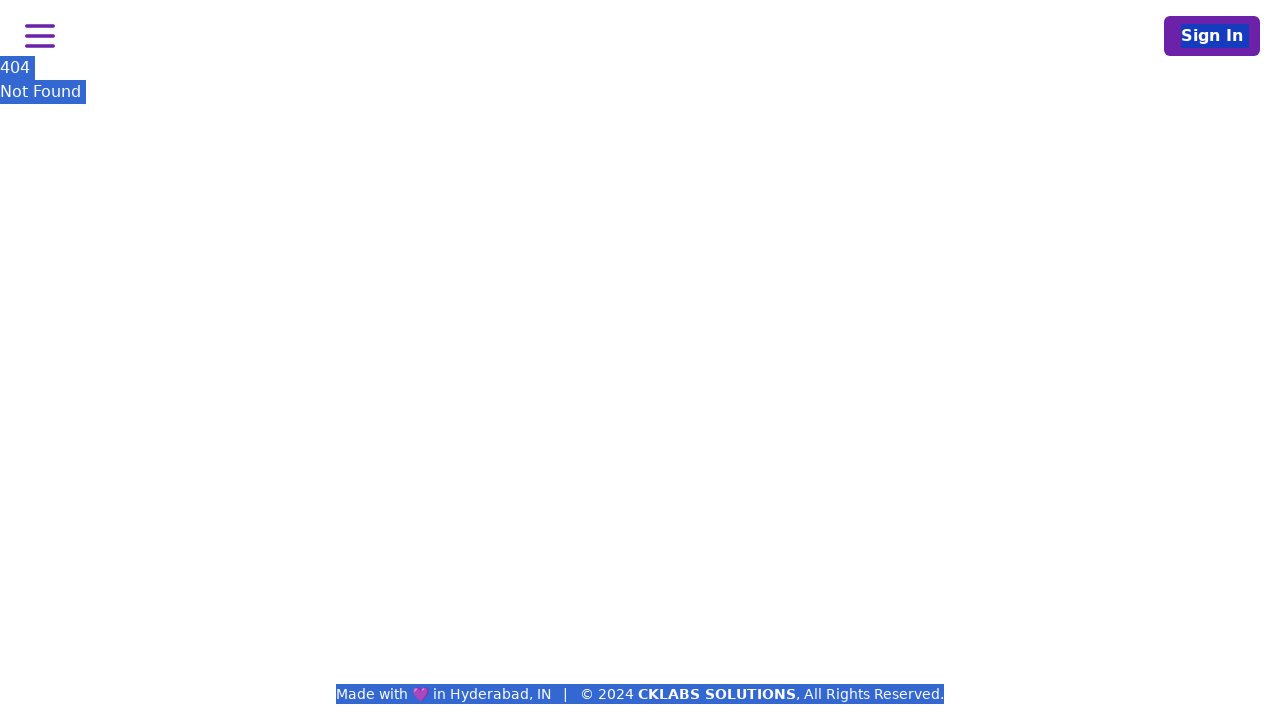

Released Control key
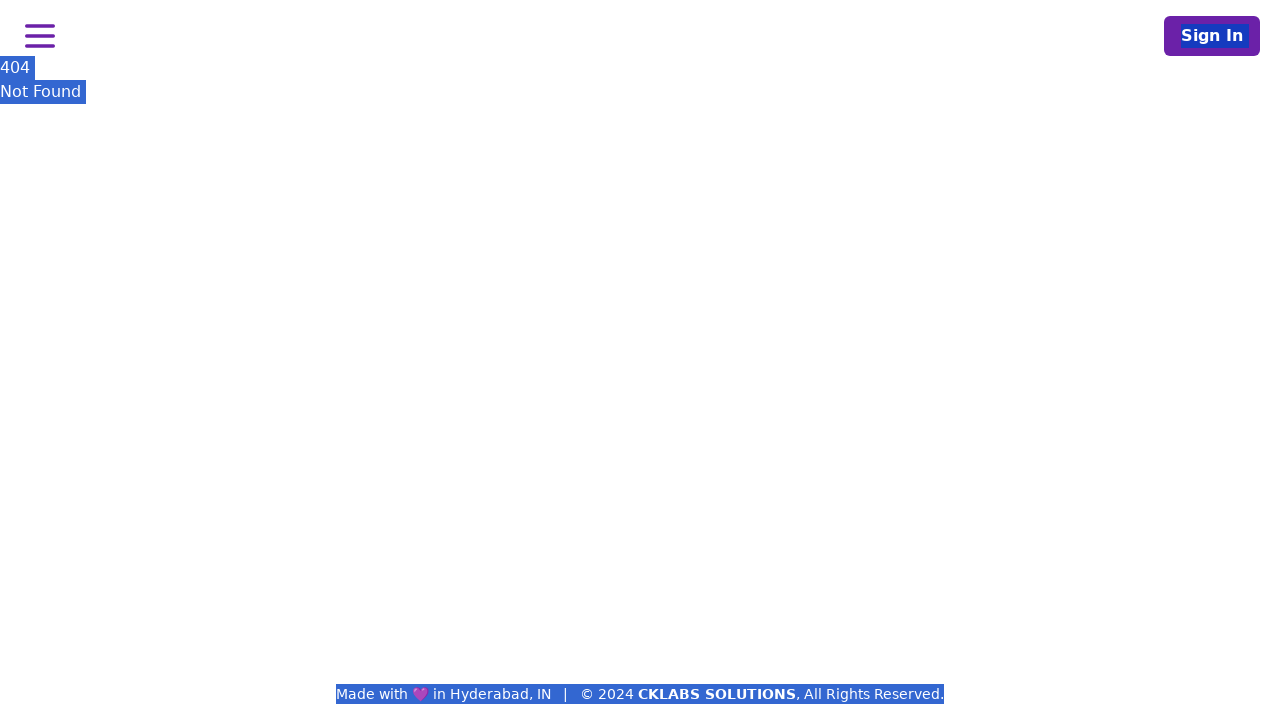

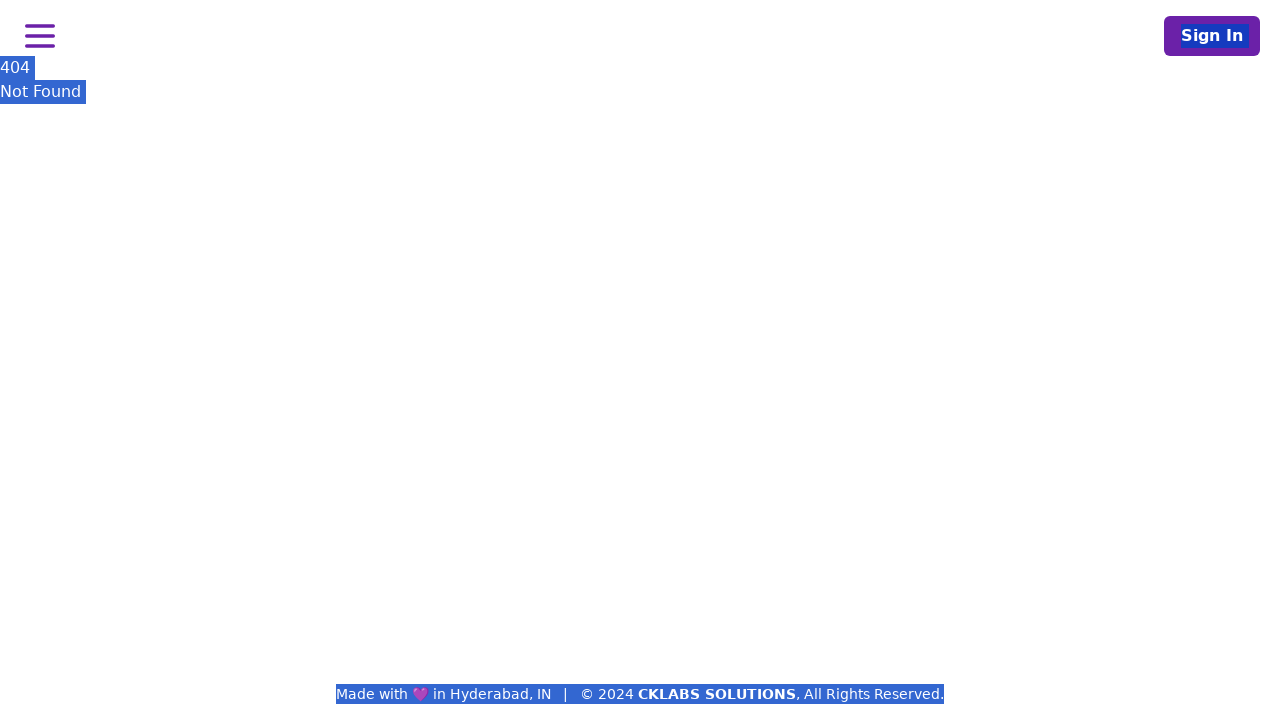